Verifies that the authorization heading displays correctly in Russian

Starting URL: https://b2c.passport.rt.ru

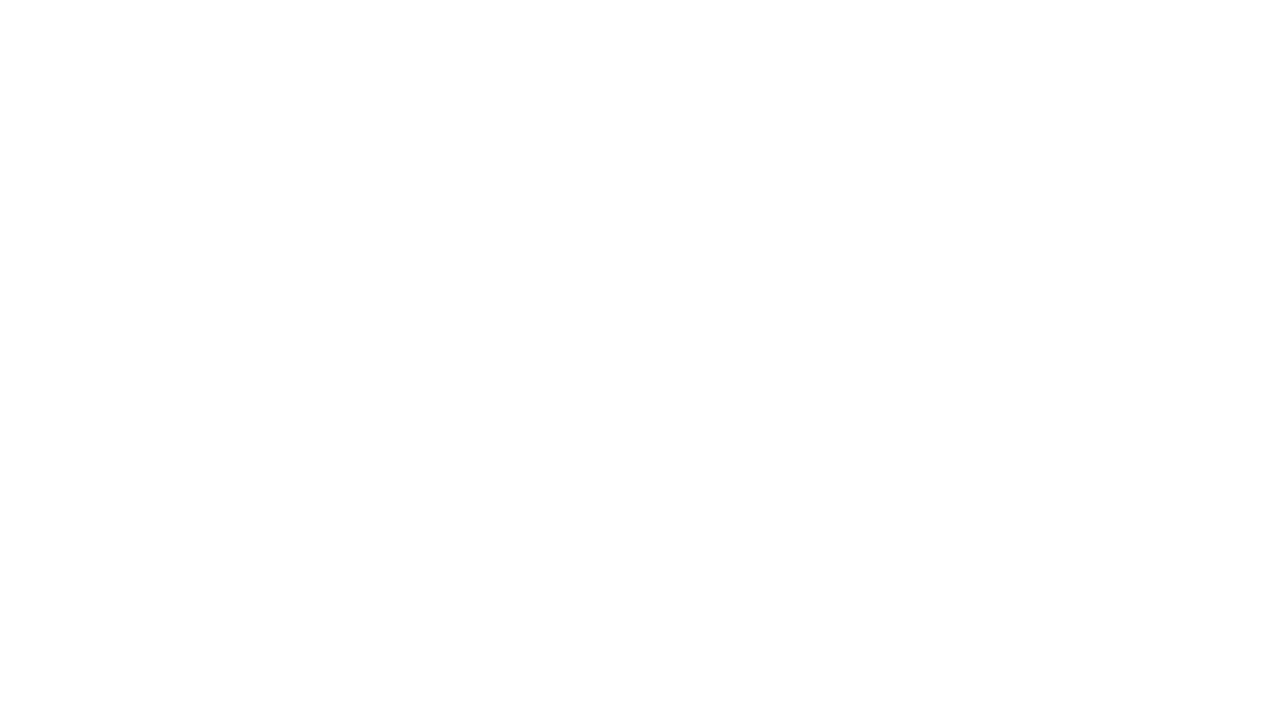

Waited for page to load (networkidle state)
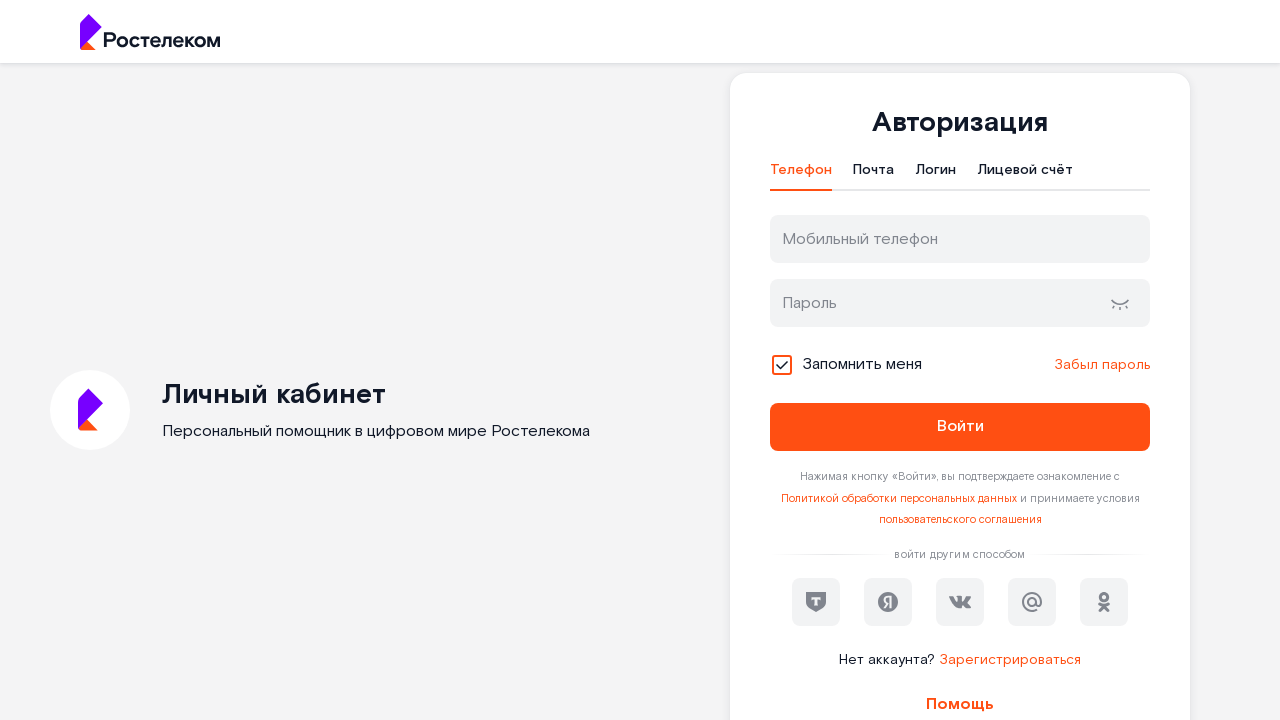

Authorization heading selector found on the page
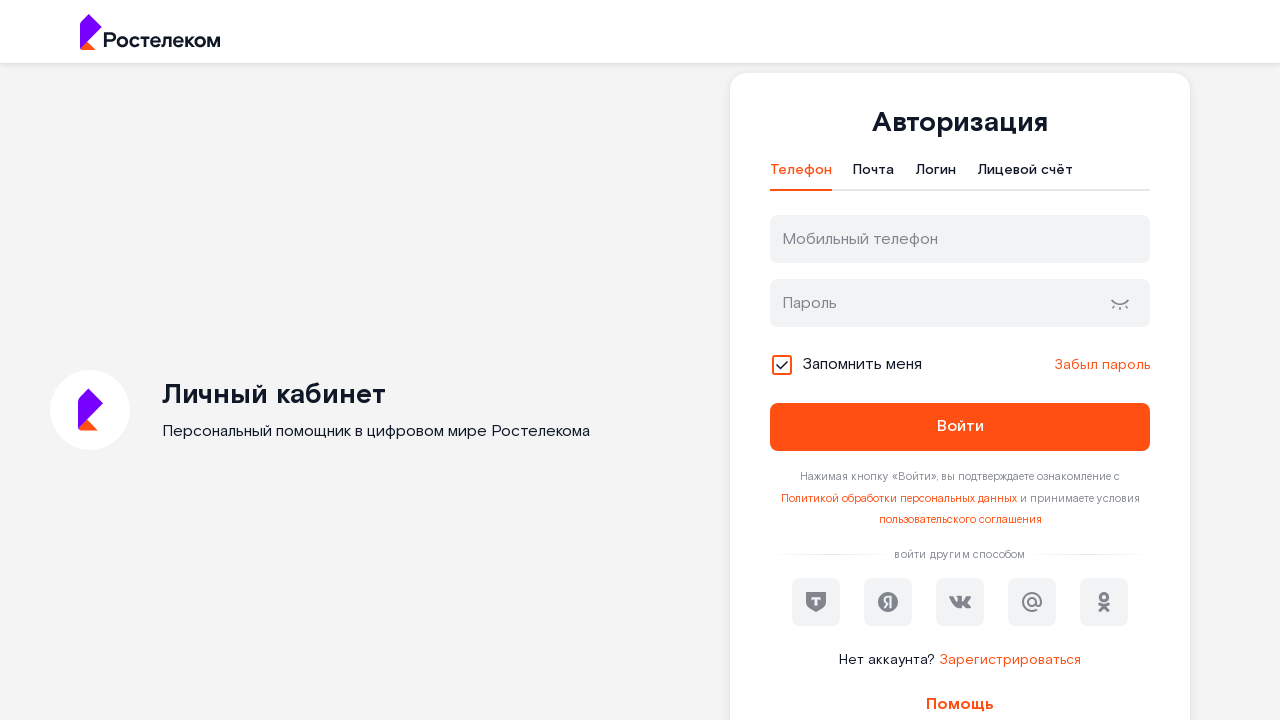

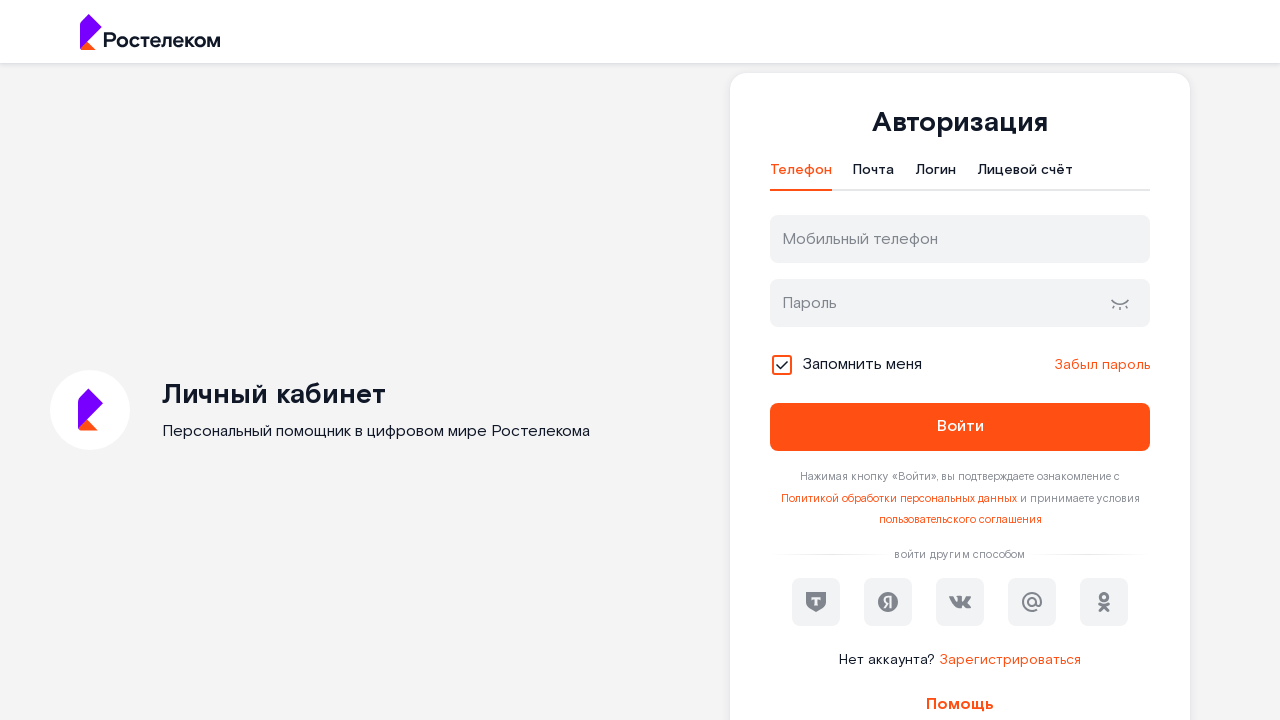